Tests editing a todo item by double-clicking and changing its text

Starting URL: https://demo.playwright.dev/todomvc

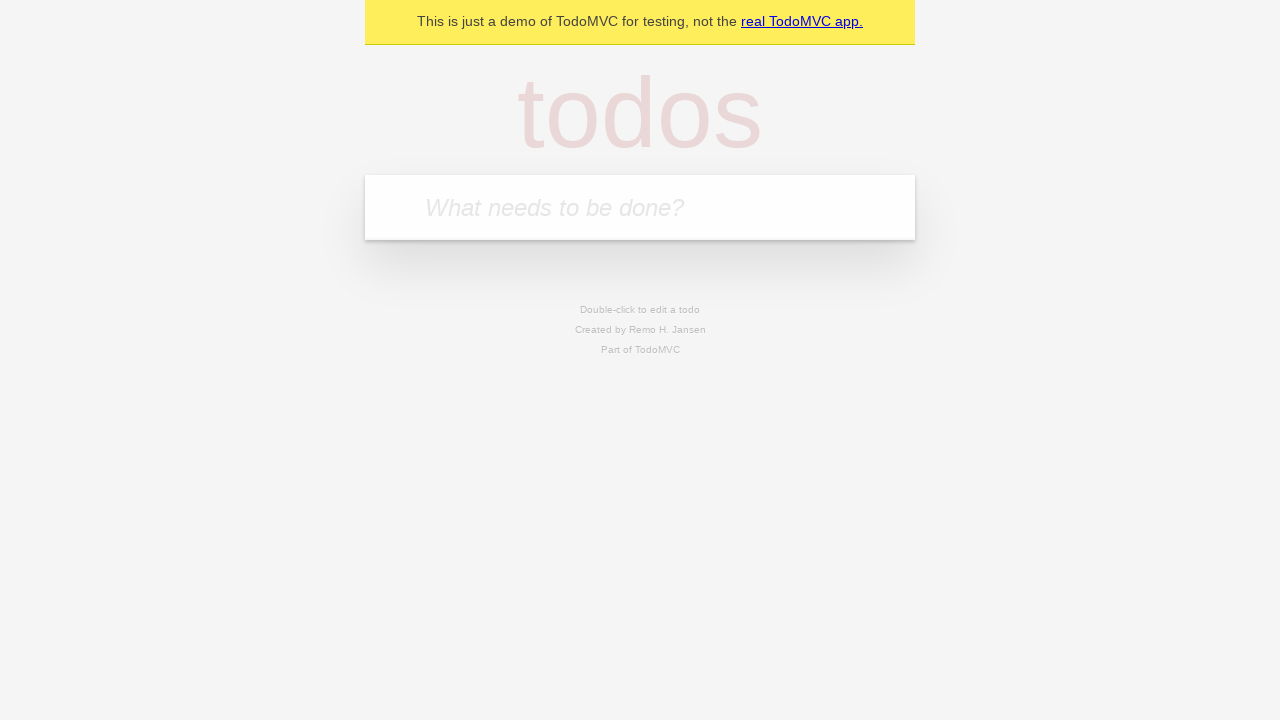

Filled new todo input with 'buy some cheese' on internal:attr=[placeholder="What needs to be done?"i]
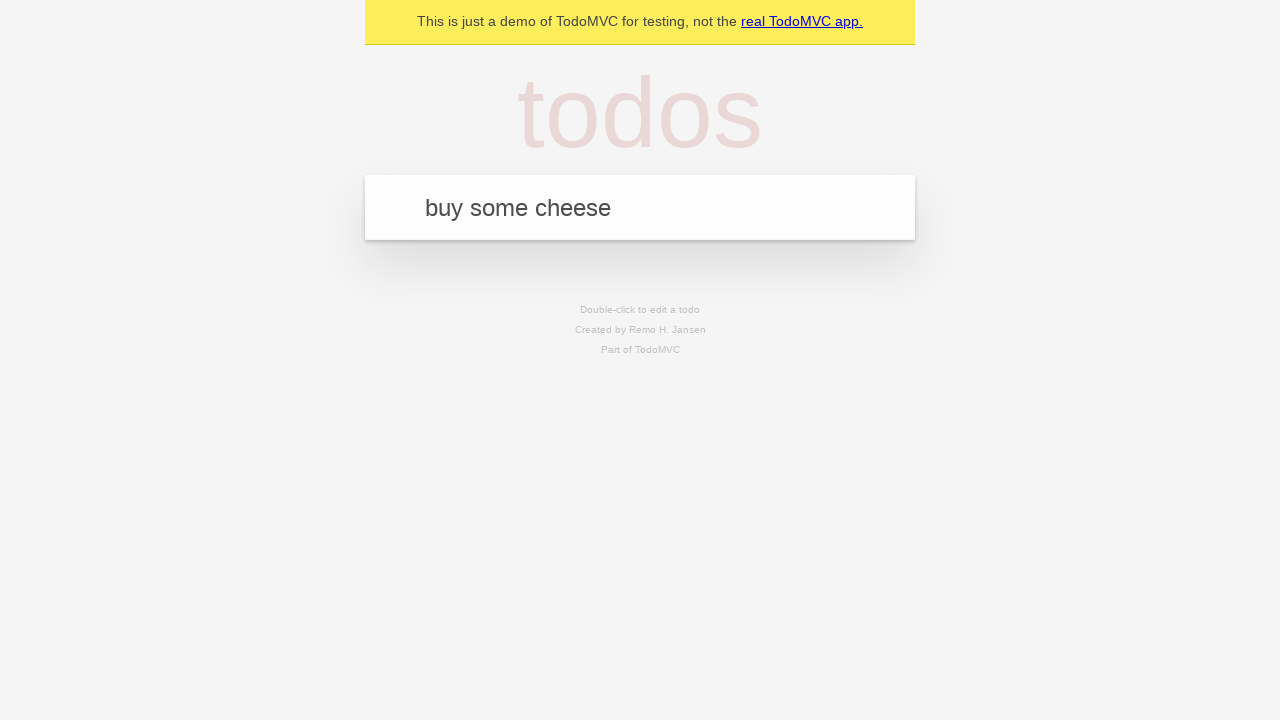

Pressed Enter to create todo 'buy some cheese' on internal:attr=[placeholder="What needs to be done?"i]
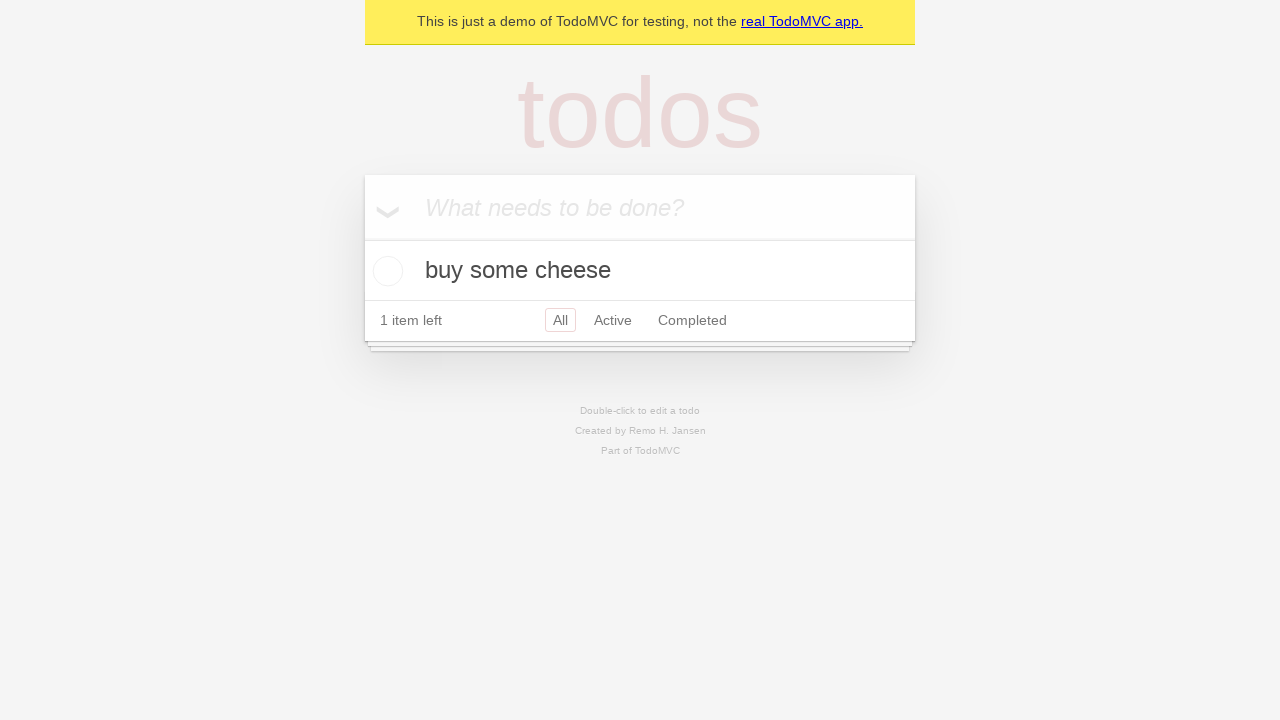

Filled new todo input with 'feed the cat' on internal:attr=[placeholder="What needs to be done?"i]
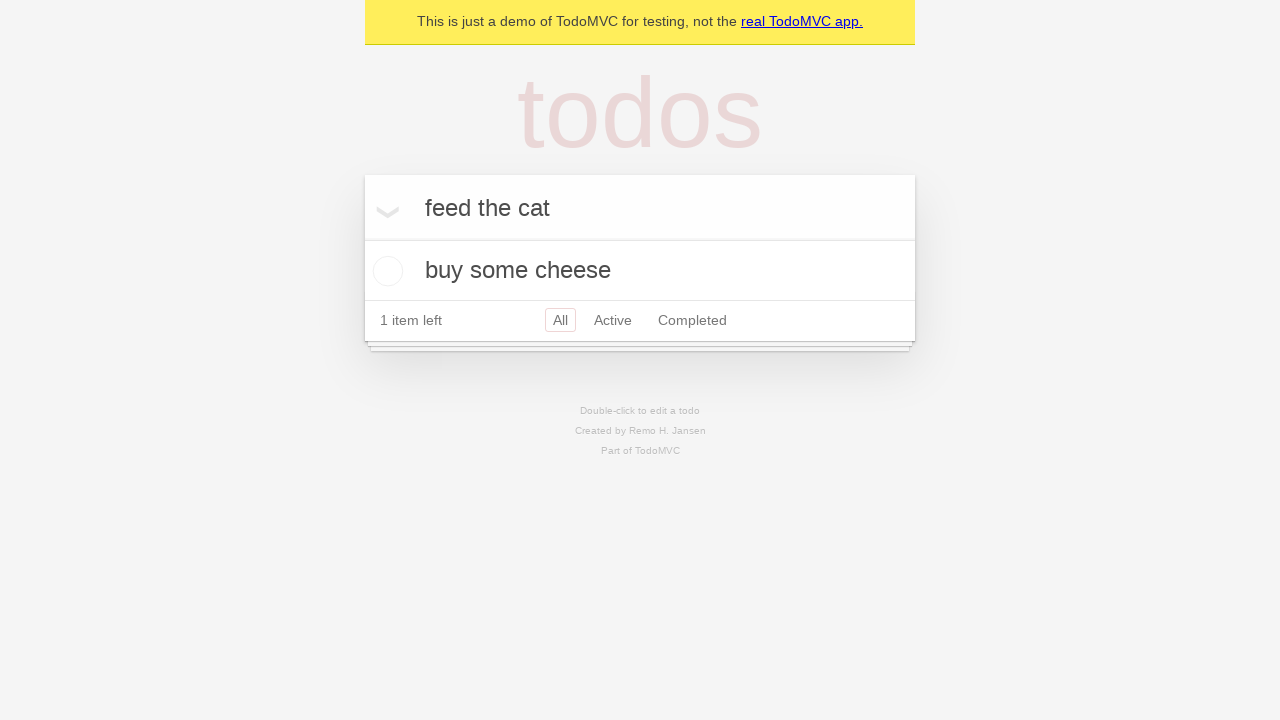

Pressed Enter to create todo 'feed the cat' on internal:attr=[placeholder="What needs to be done?"i]
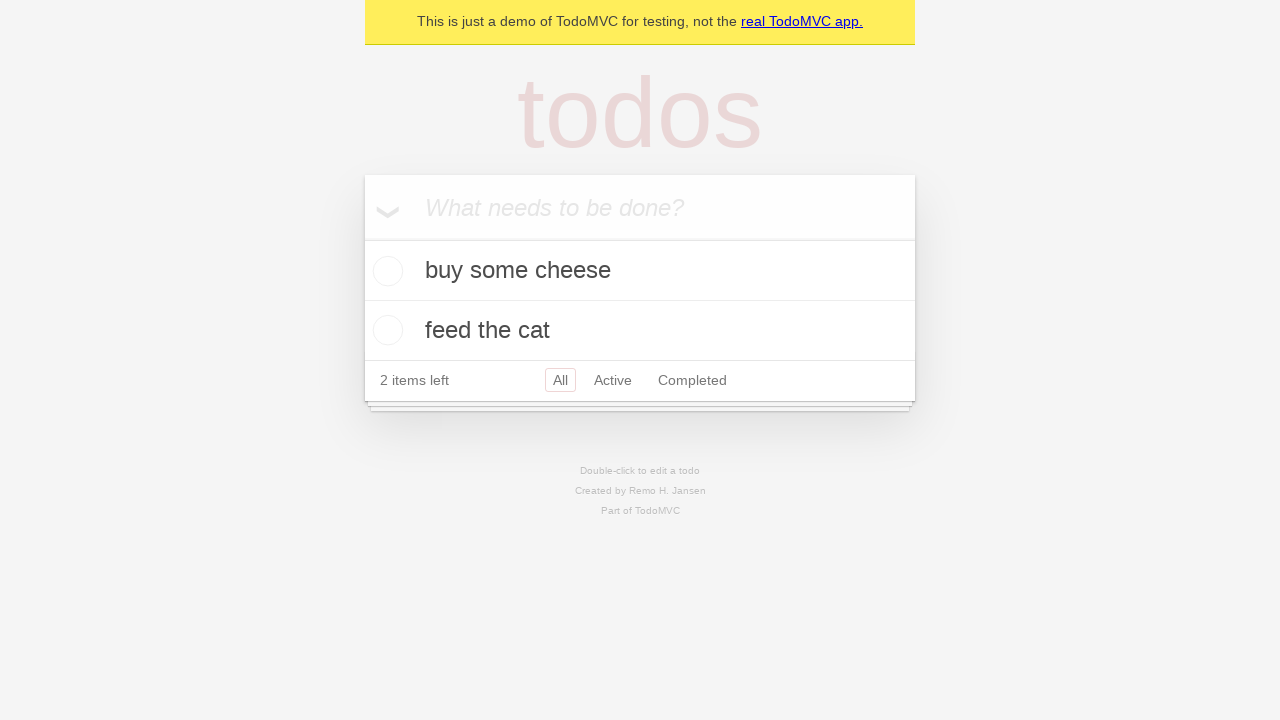

Filled new todo input with 'book a doctors appointment' on internal:attr=[placeholder="What needs to be done?"i]
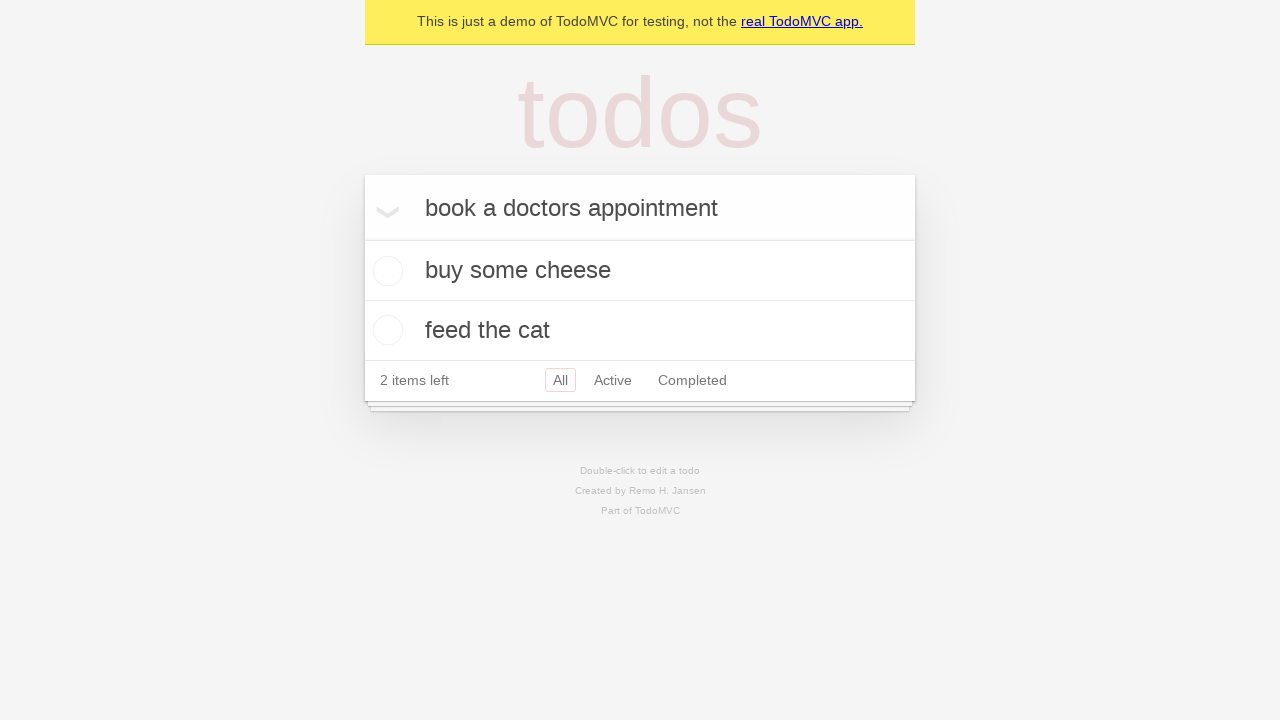

Pressed Enter to create todo 'book a doctors appointment' on internal:attr=[placeholder="What needs to be done?"i]
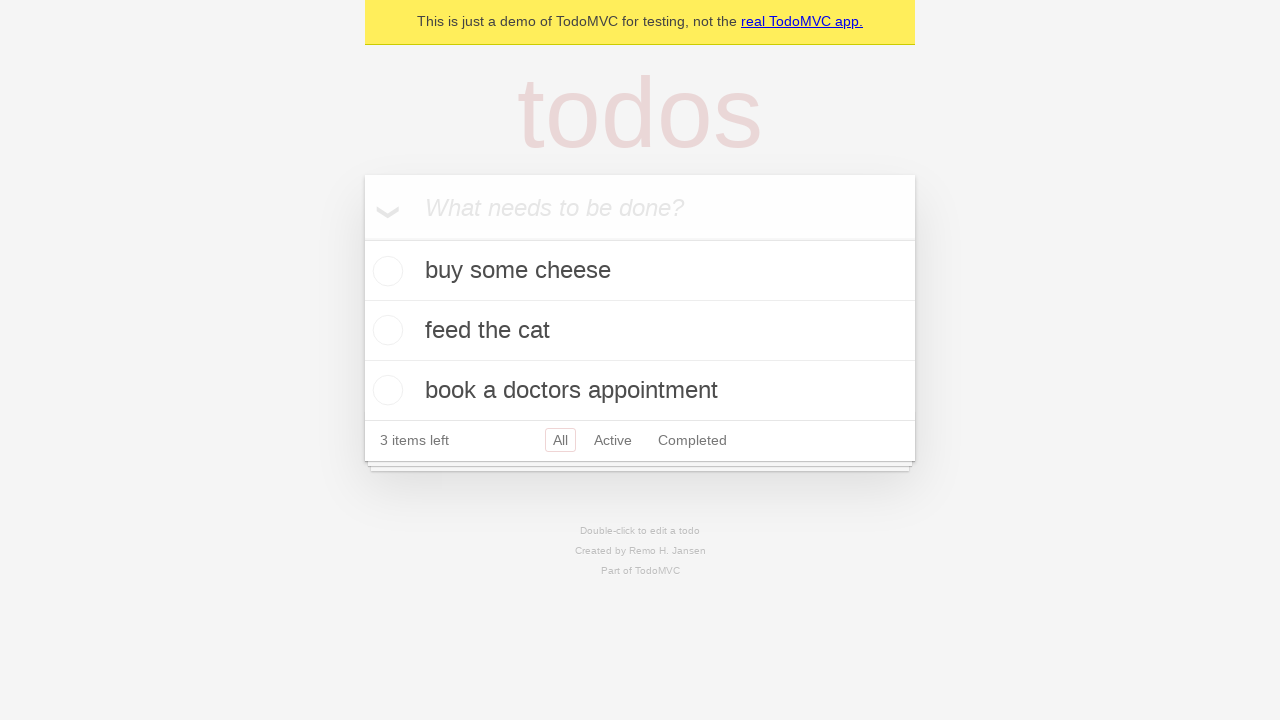

Double-clicked second todo item to enter edit mode at (640, 331) on internal:testid=[data-testid="todo-item"s] >> nth=1
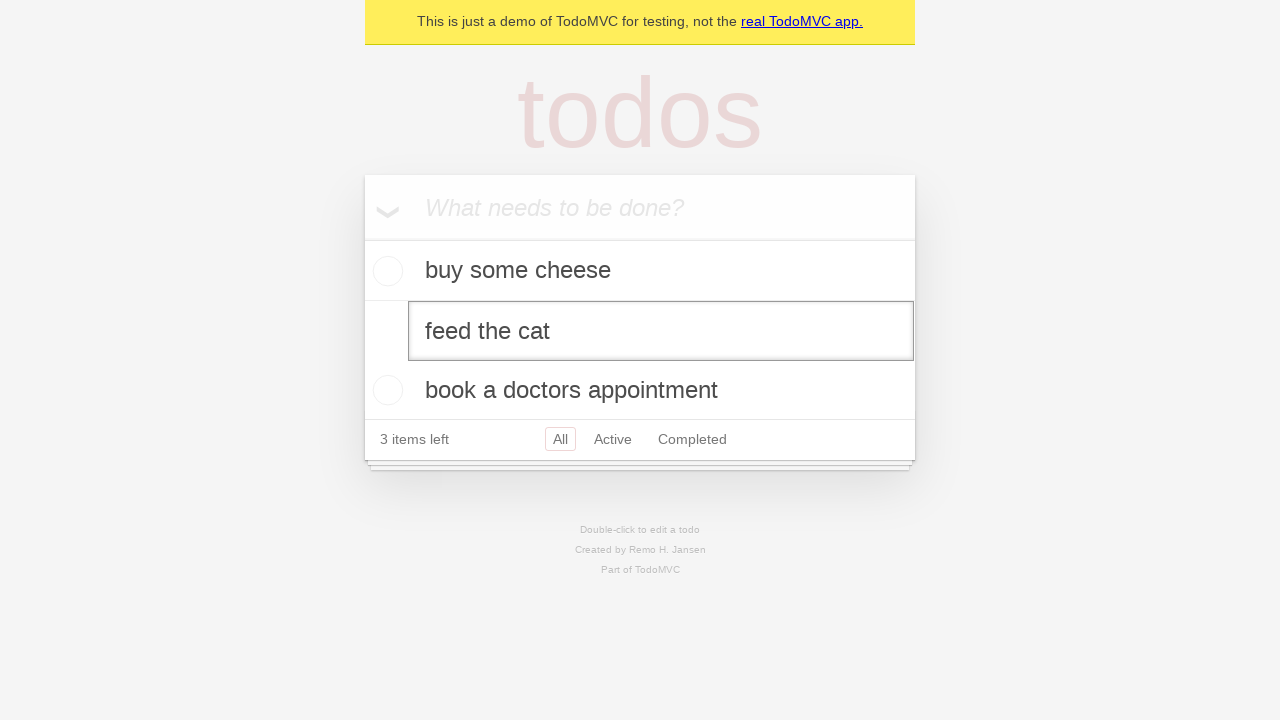

Changed todo text to 'buy some sausages' on internal:testid=[data-testid="todo-item"s] >> nth=1 >> internal:role=textbox[nam
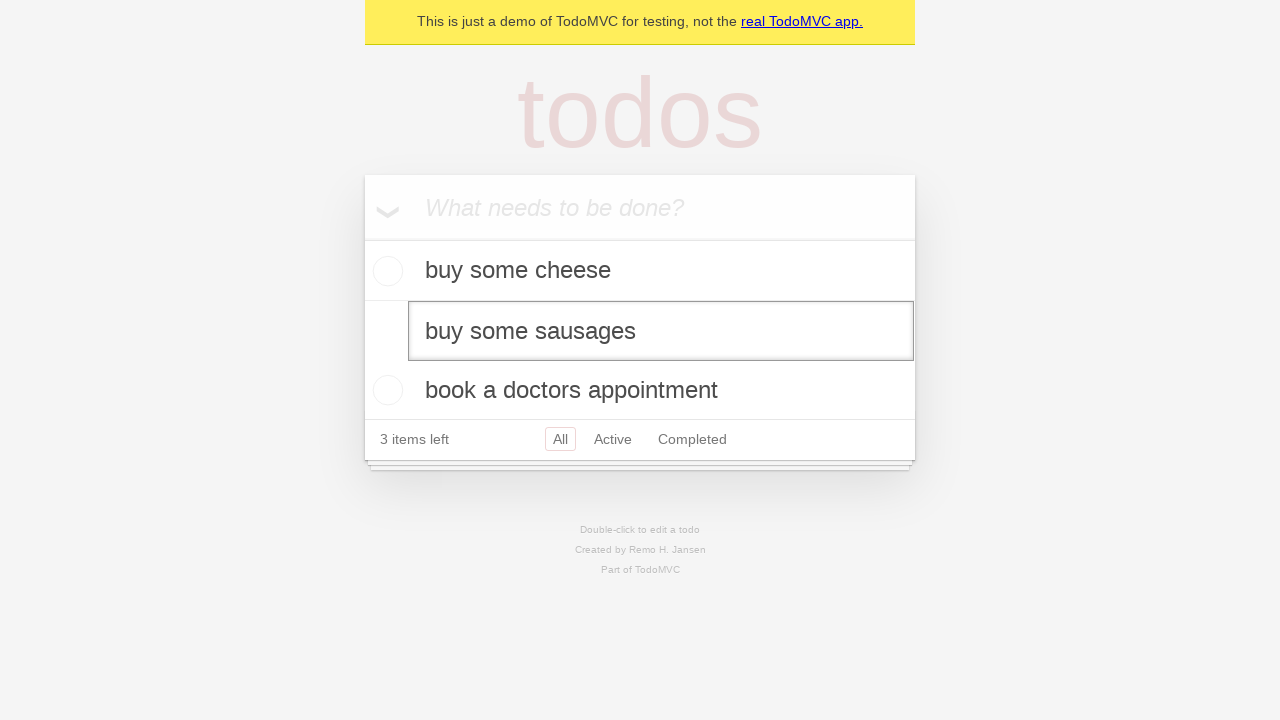

Pressed Enter to save edited todo on internal:testid=[data-testid="todo-item"s] >> nth=1 >> internal:role=textbox[nam
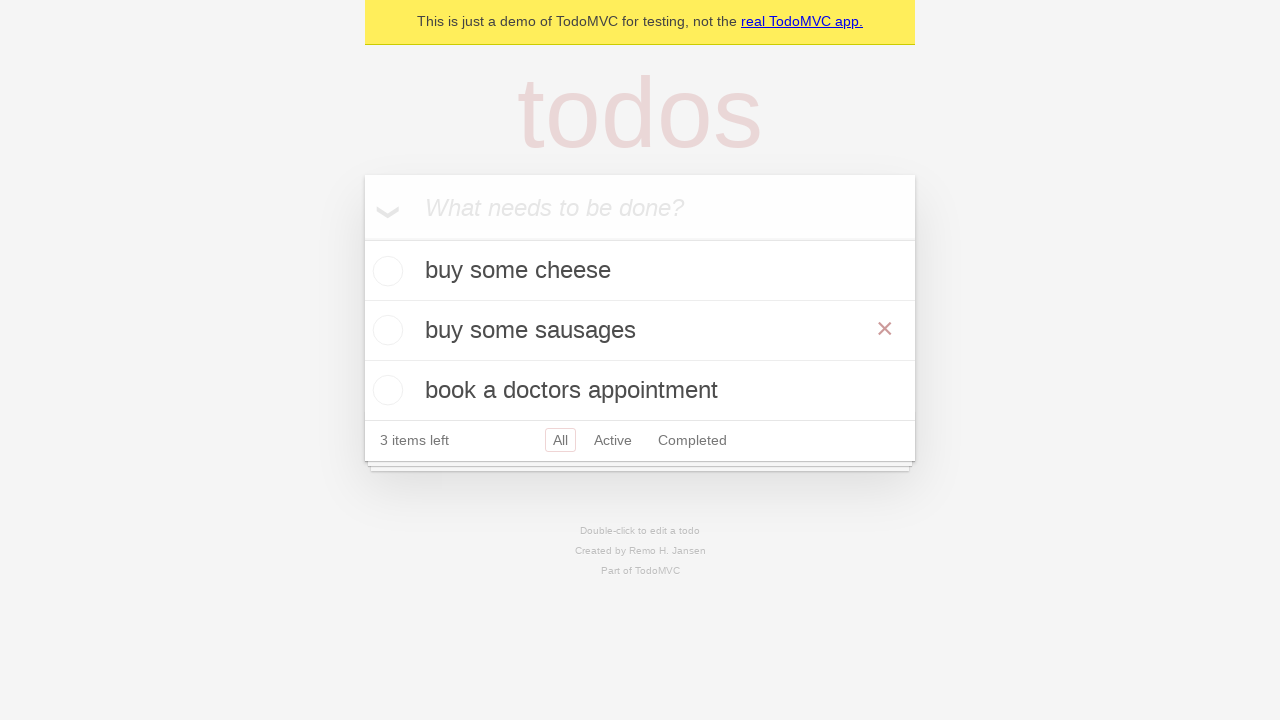

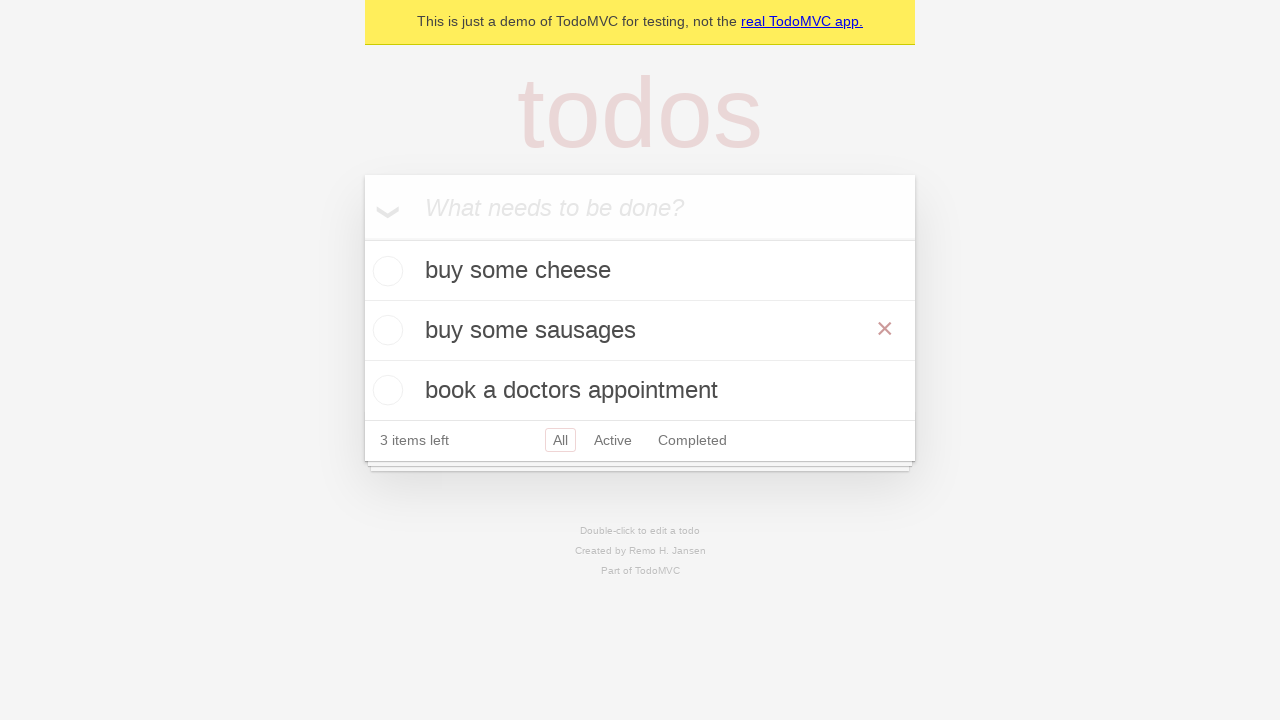